Tests browsing languages by category letter P and verifies languages are displayed in sorted order

Starting URL: https://www.99-bottles-of-beer.net/

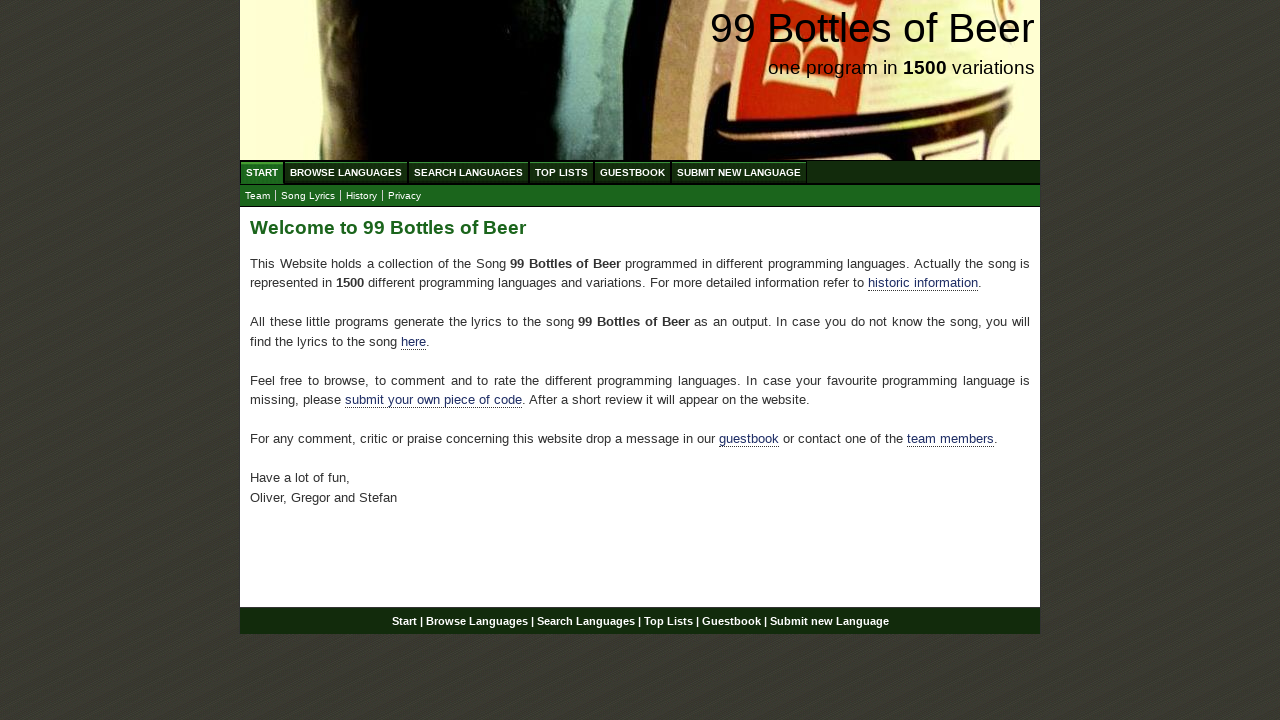

Clicked on Browse Languages menu at (346, 172) on xpath=//ul[@id='menu']//a[@href='/abc.html']
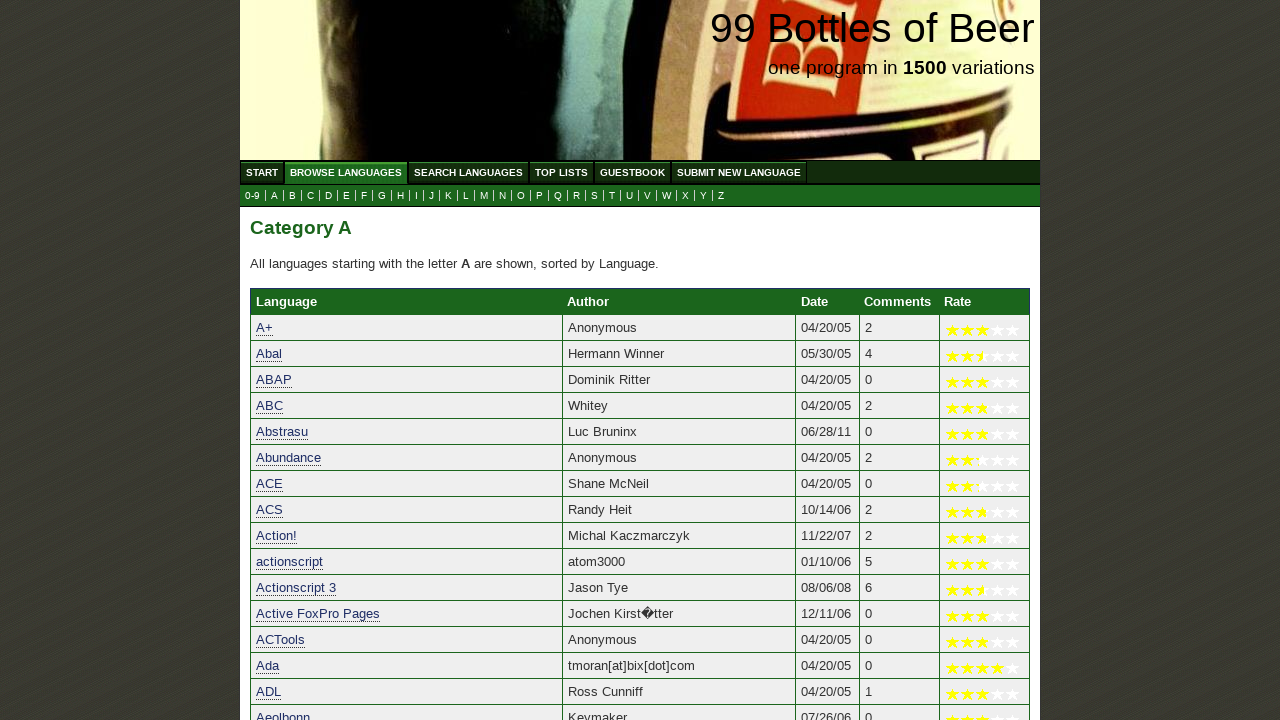

Clicked on category letter P at (540, 196) on xpath=//ul[@id='submenu']//a[@href='p.html']
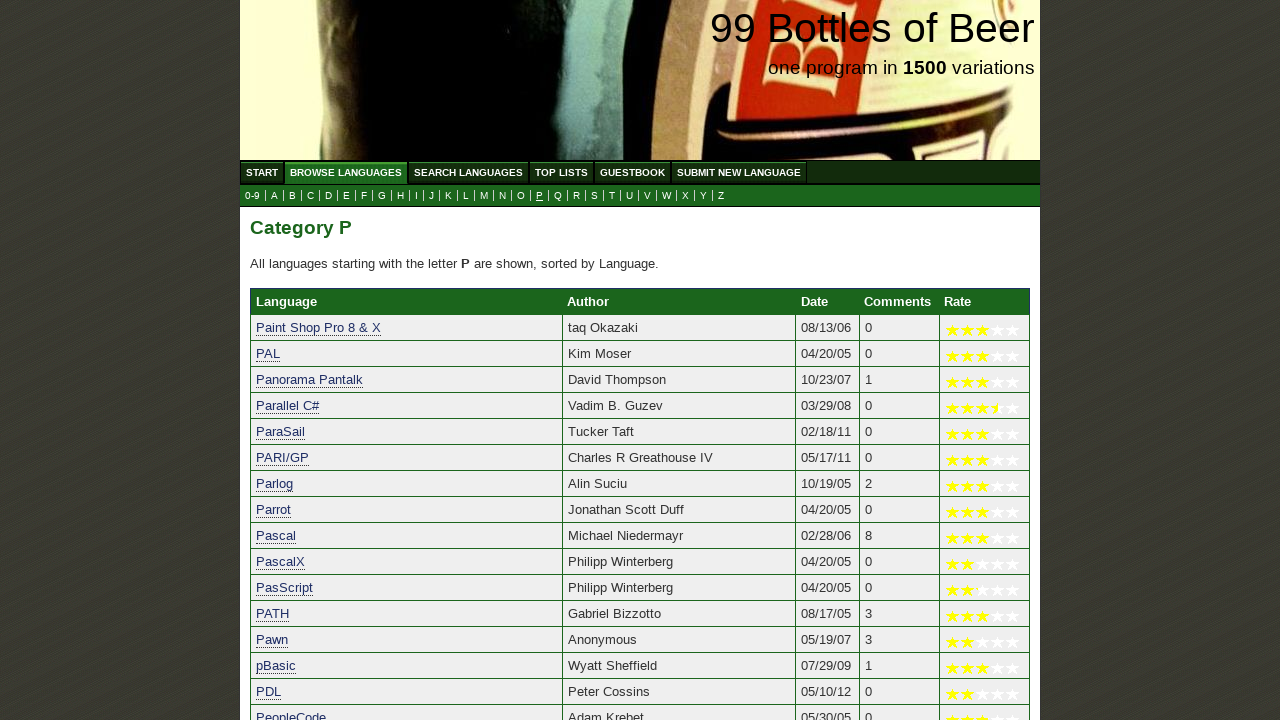

Languages list for category P loaded and displayed
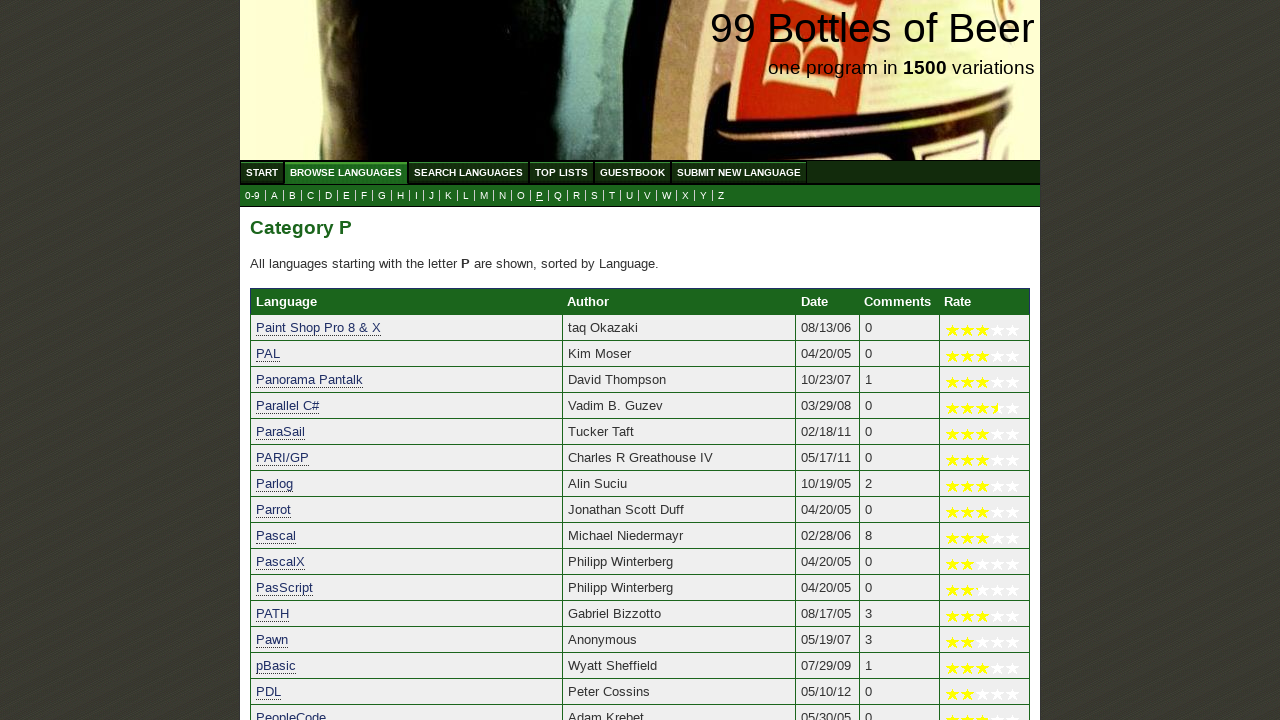

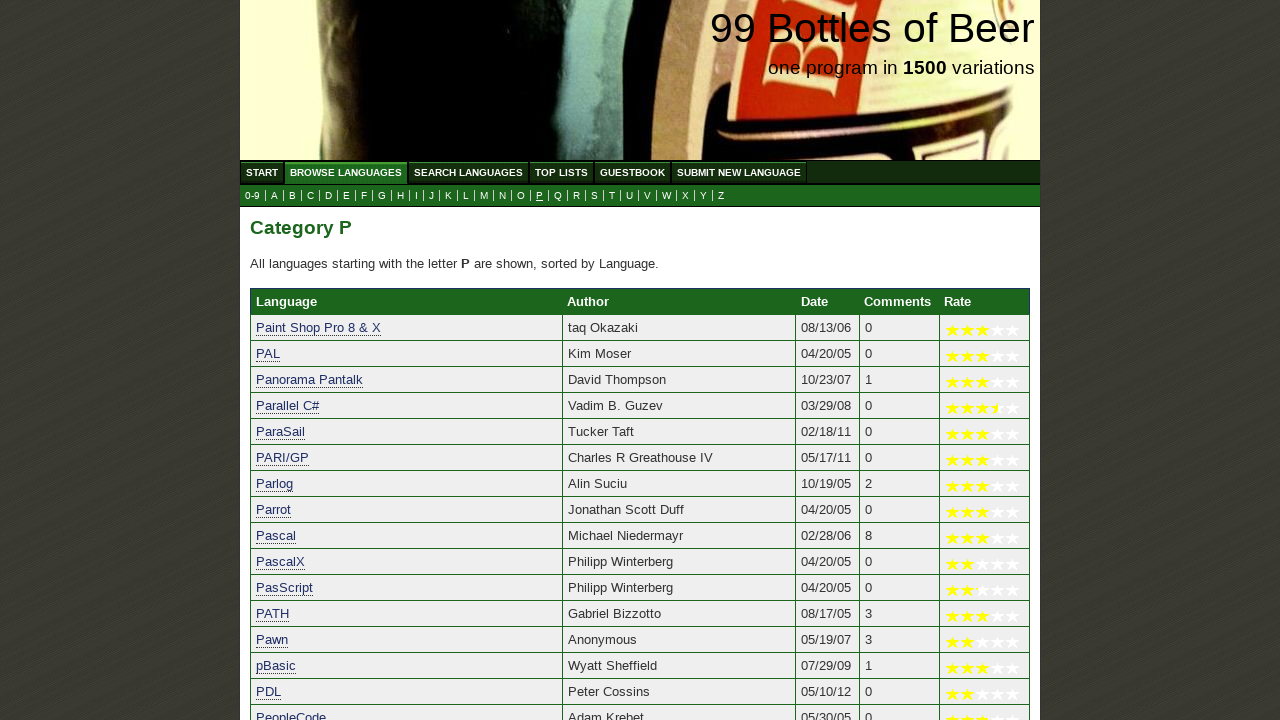